Verifies that the shop header is visible and displays the correct text

Starting URL: https://webshop-agil-testautomatiserare.netlify.app/

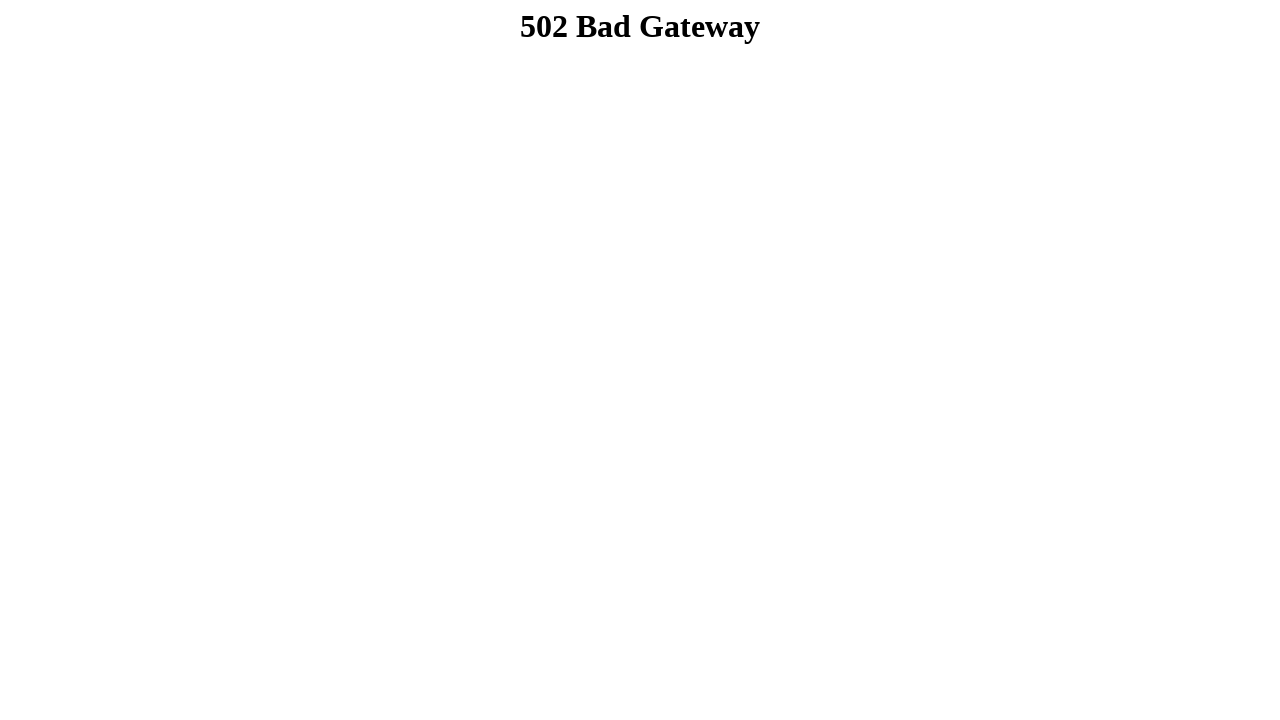

Navigated to web shop homepage
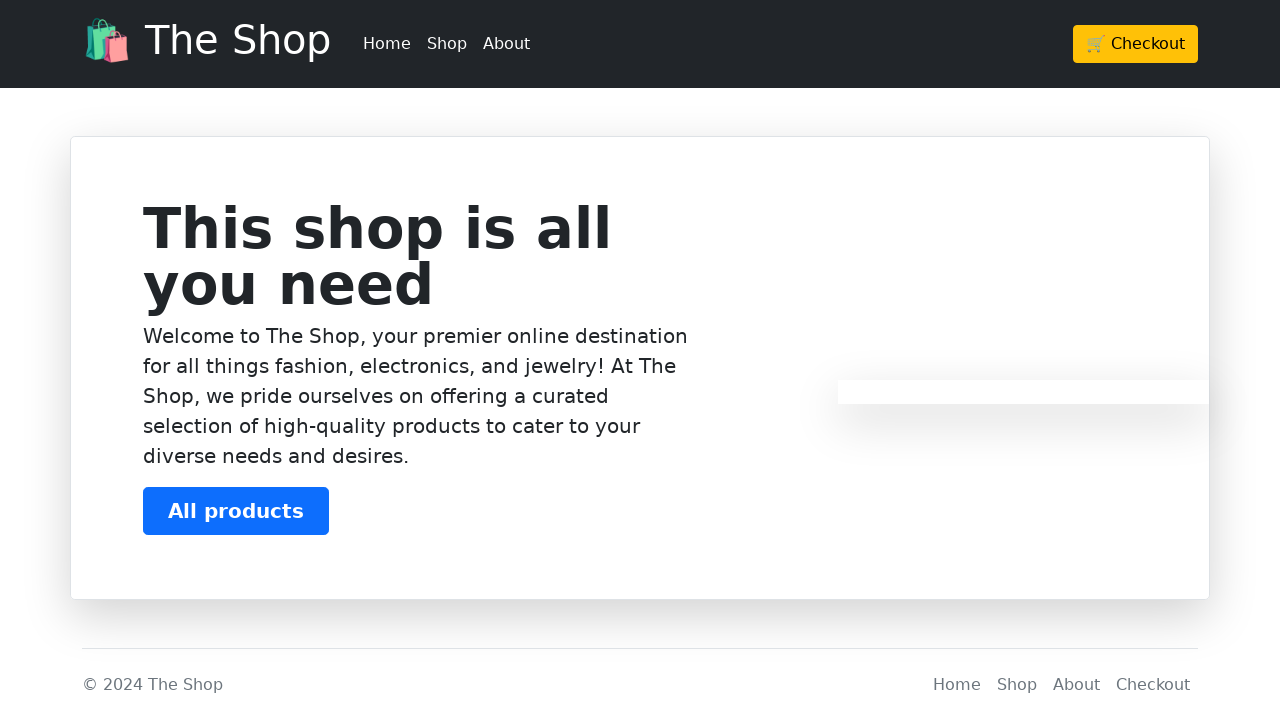

Located shop header element
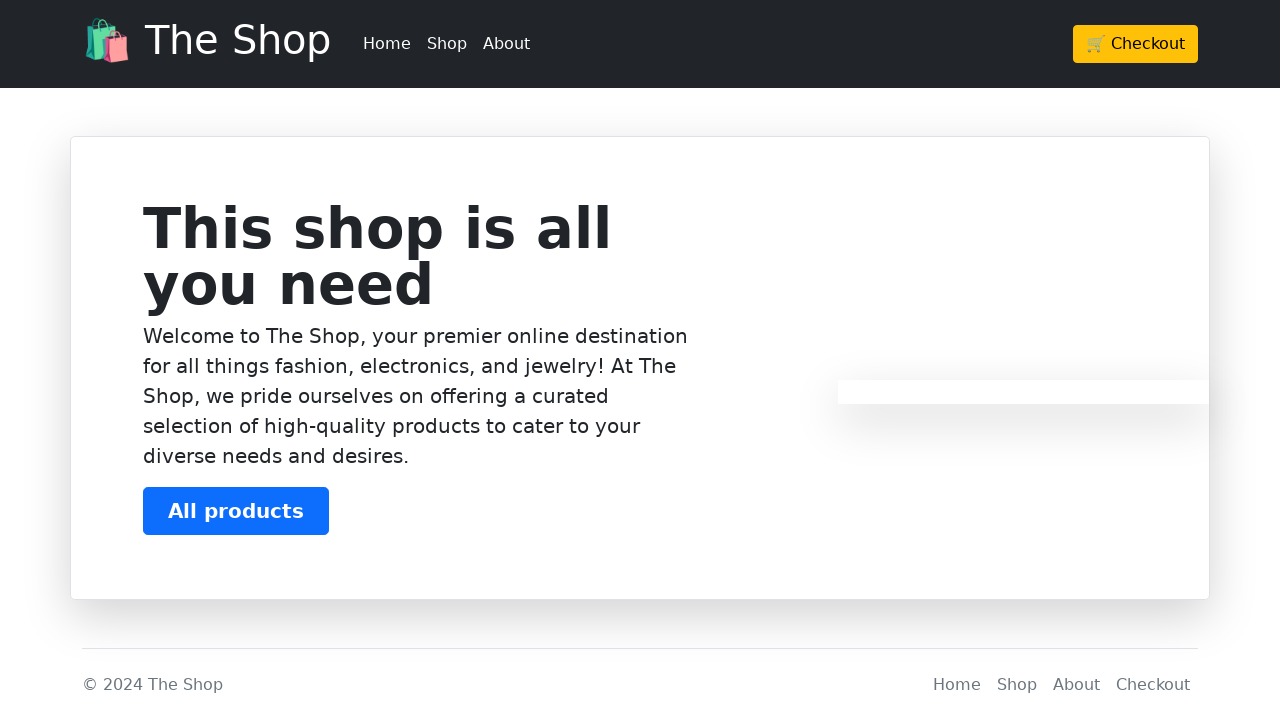

Verified shop header displays correct text '🛍️ The Shop'
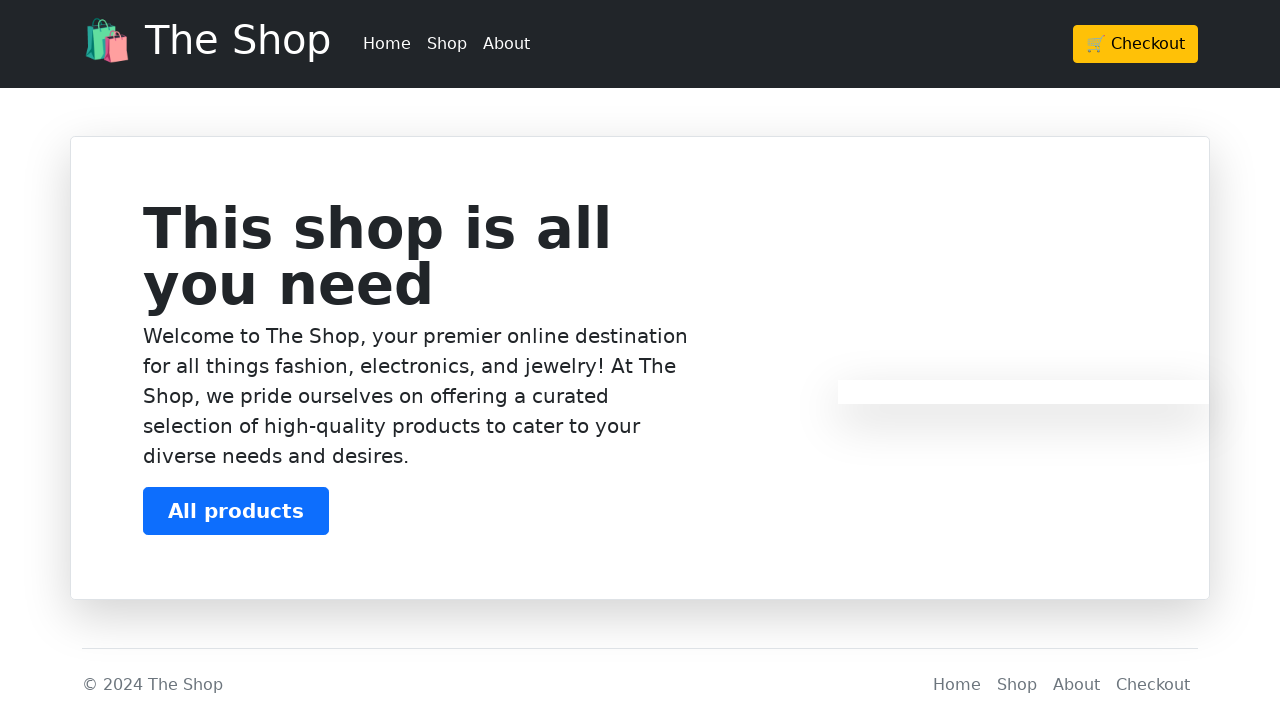

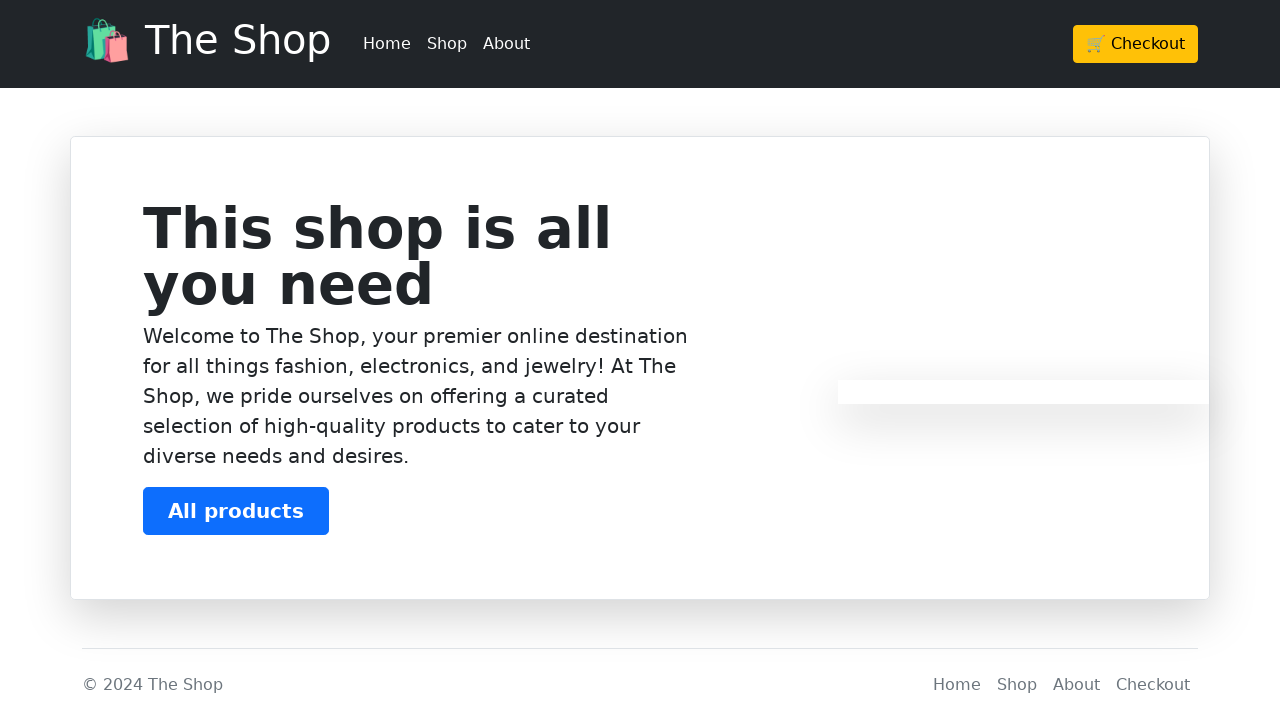